Navigates to a page, finds and clicks a link with a calculated number, then fills out a registration form with name, city, and country information

Starting URL: http://suninjuly.github.io/find_link_text

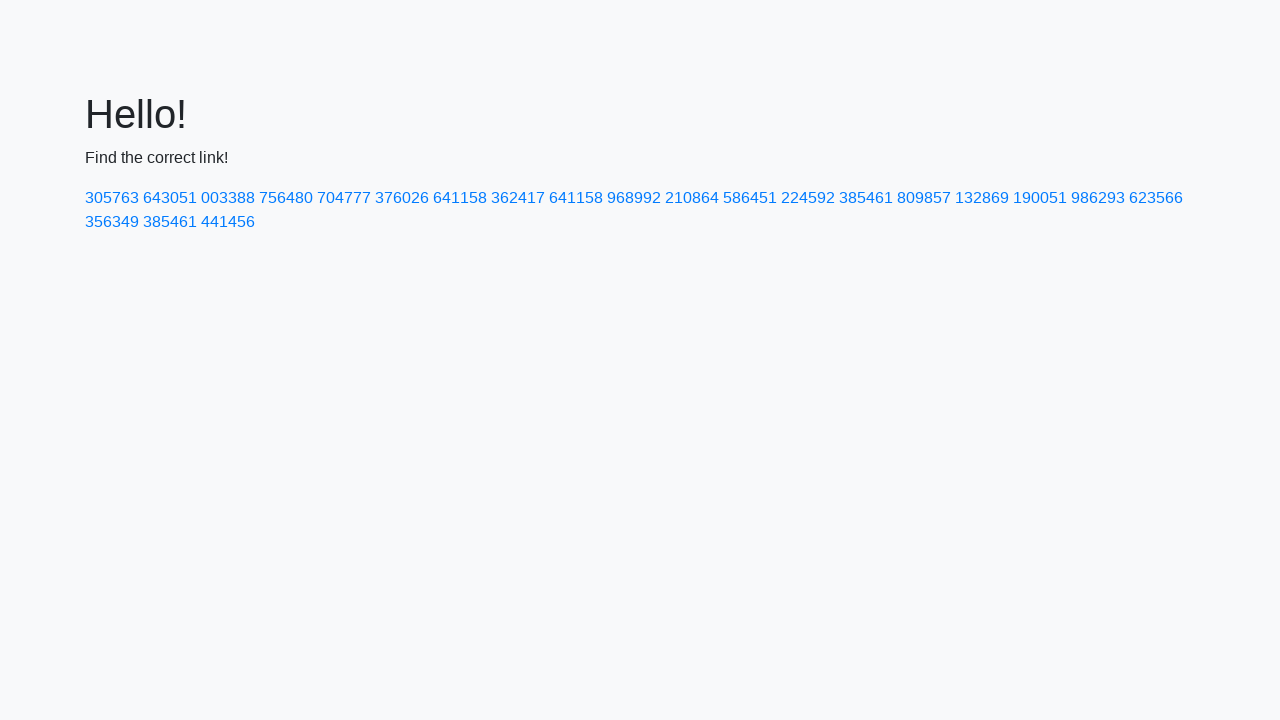

Calculated link number: 224592
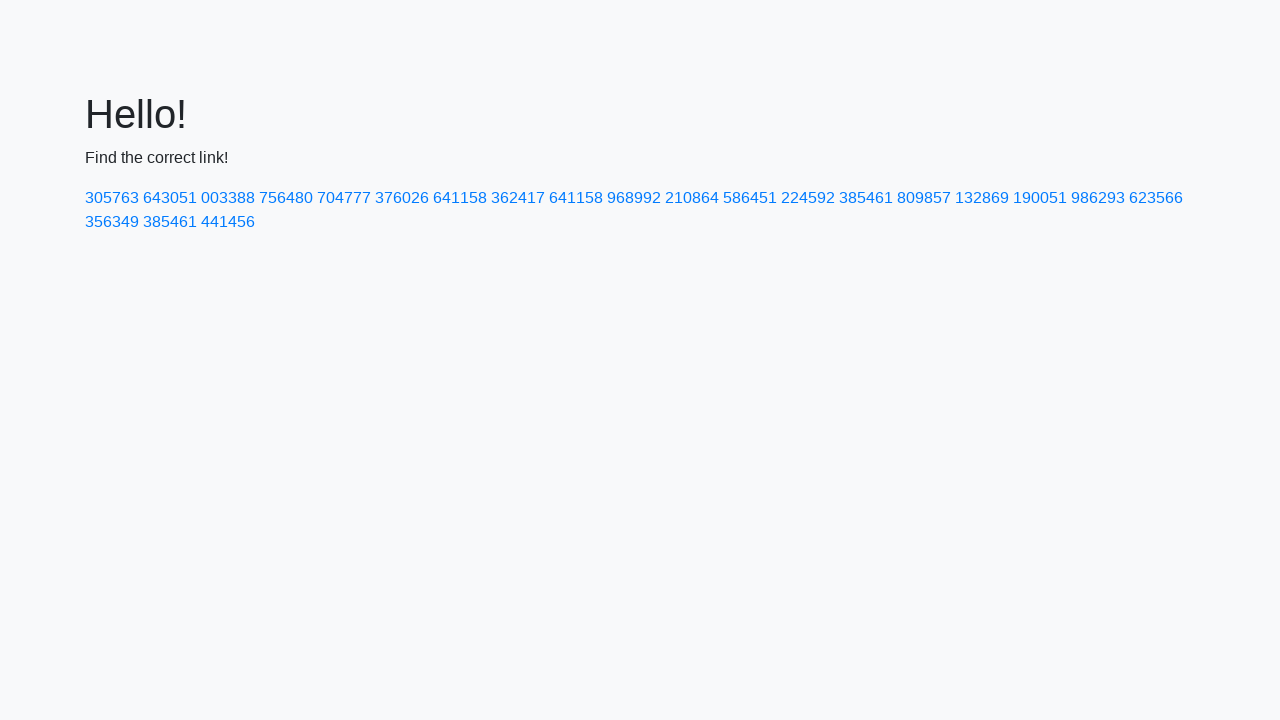

Clicked link with calculated number 224592 at (808, 198) on //a[text()='224592']
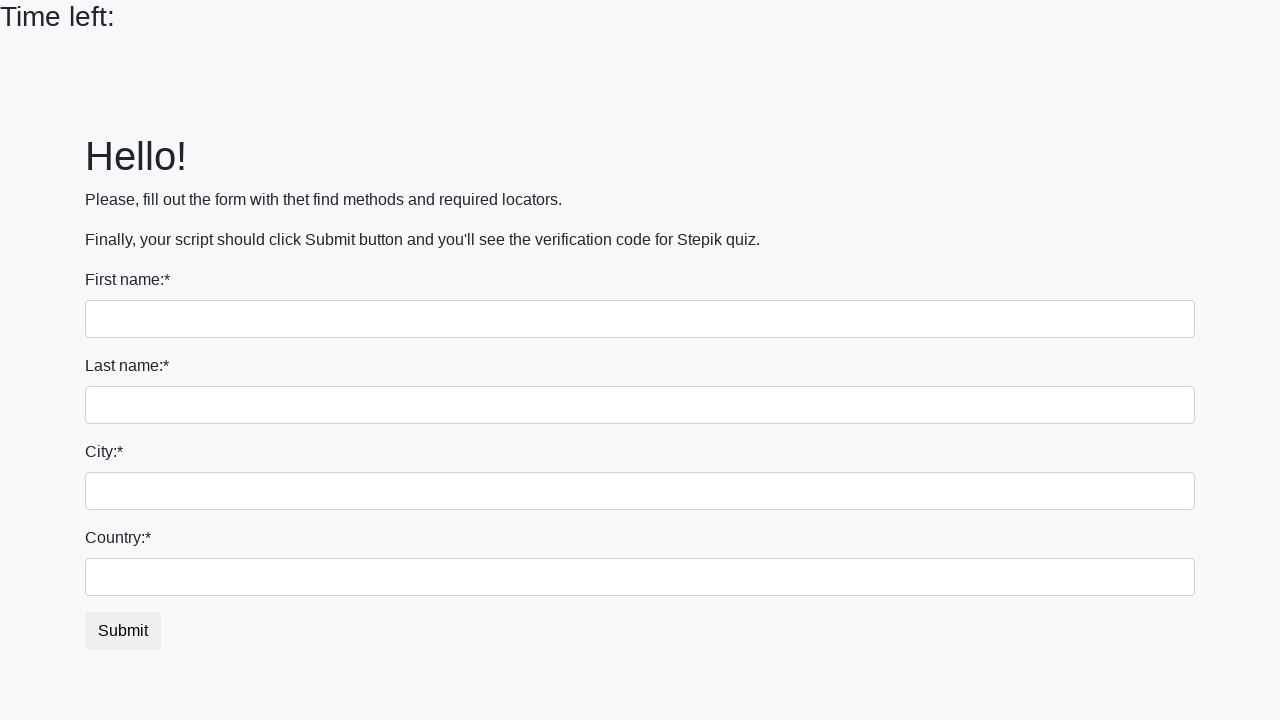

Filled first name field with 'Ivan' on //input[@name='first_name']
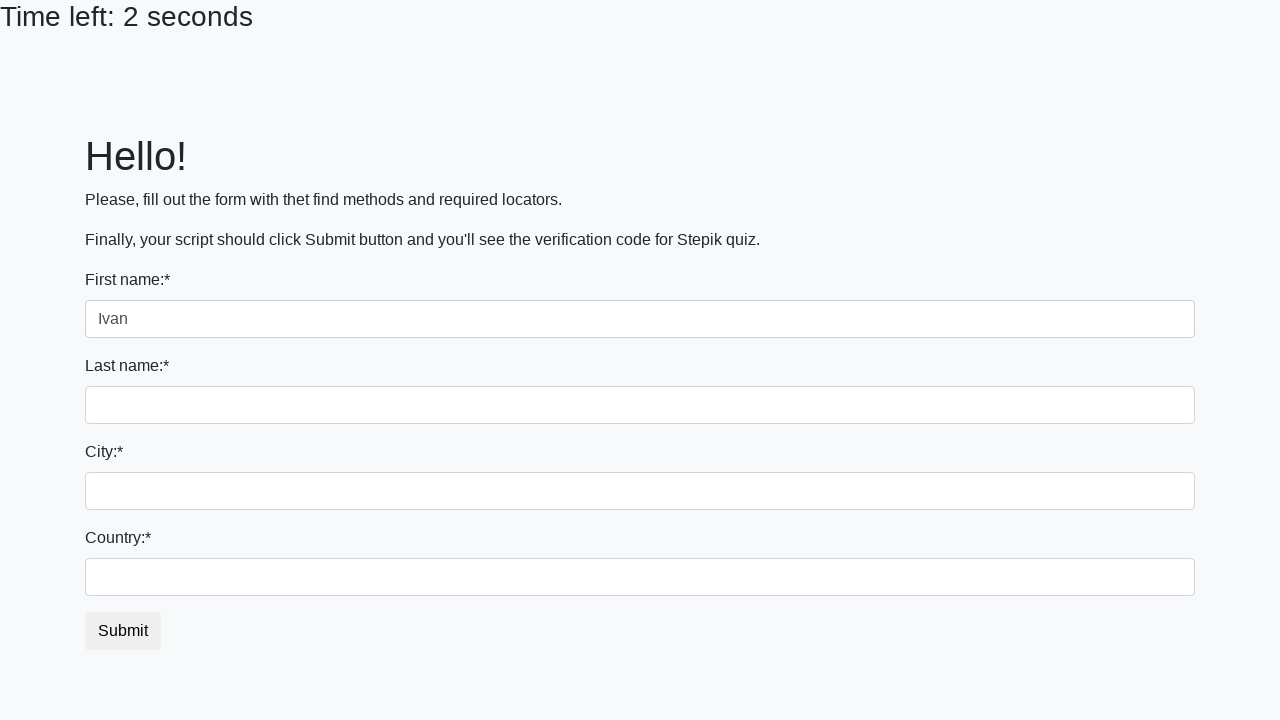

Filled last name field with 'Petrov' on //input[@name='last_name']
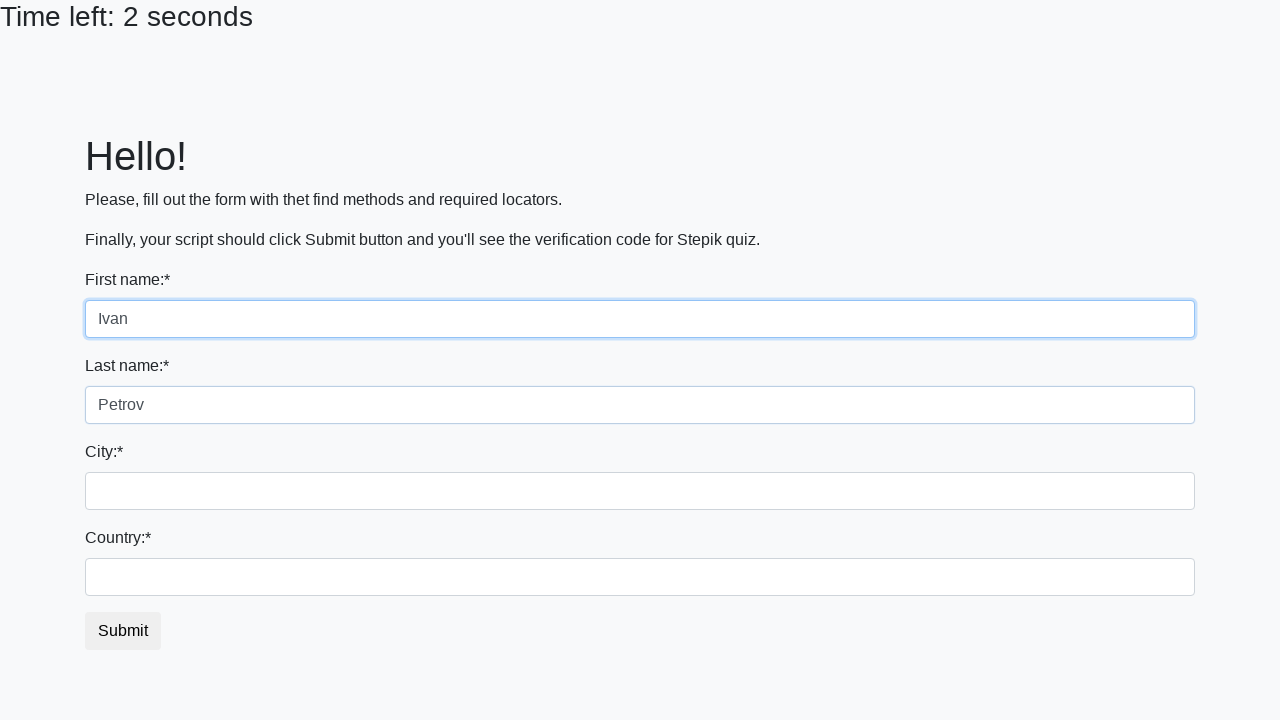

Filled city field with 'Smolensk' on //input[contains(@class, 'city')]
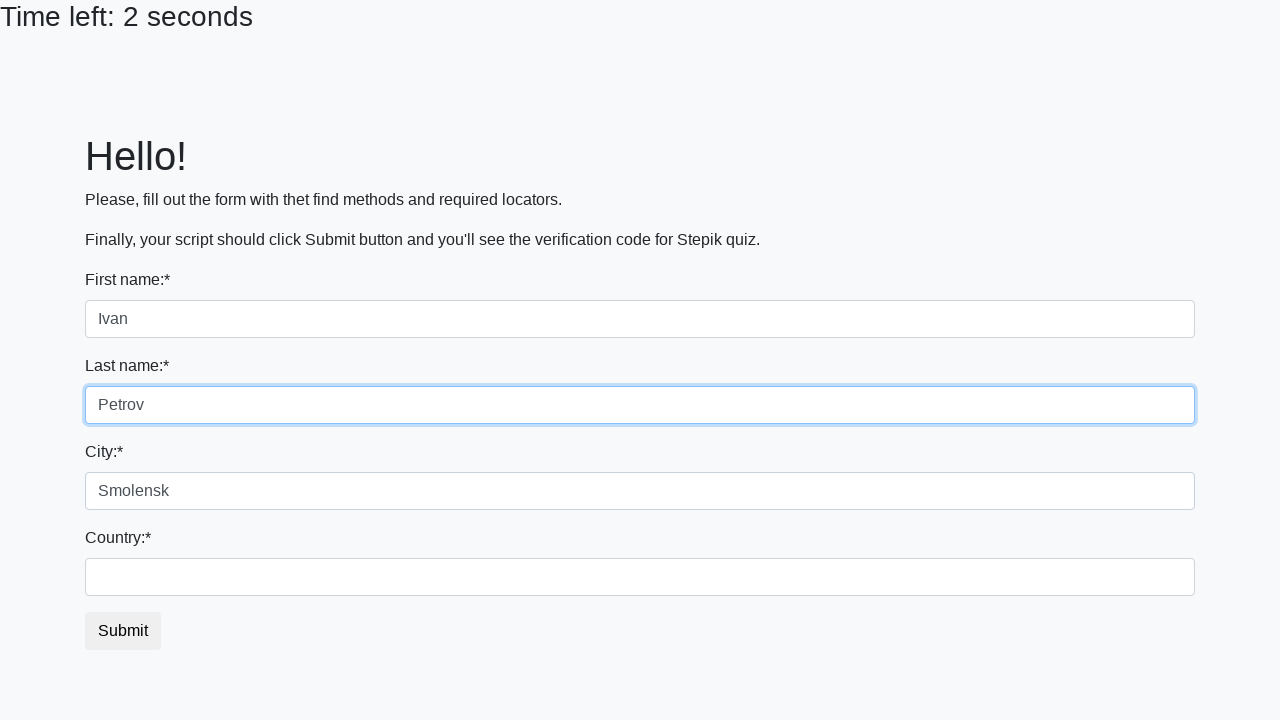

Filled country field with 'Russia' on //input[@id='country']
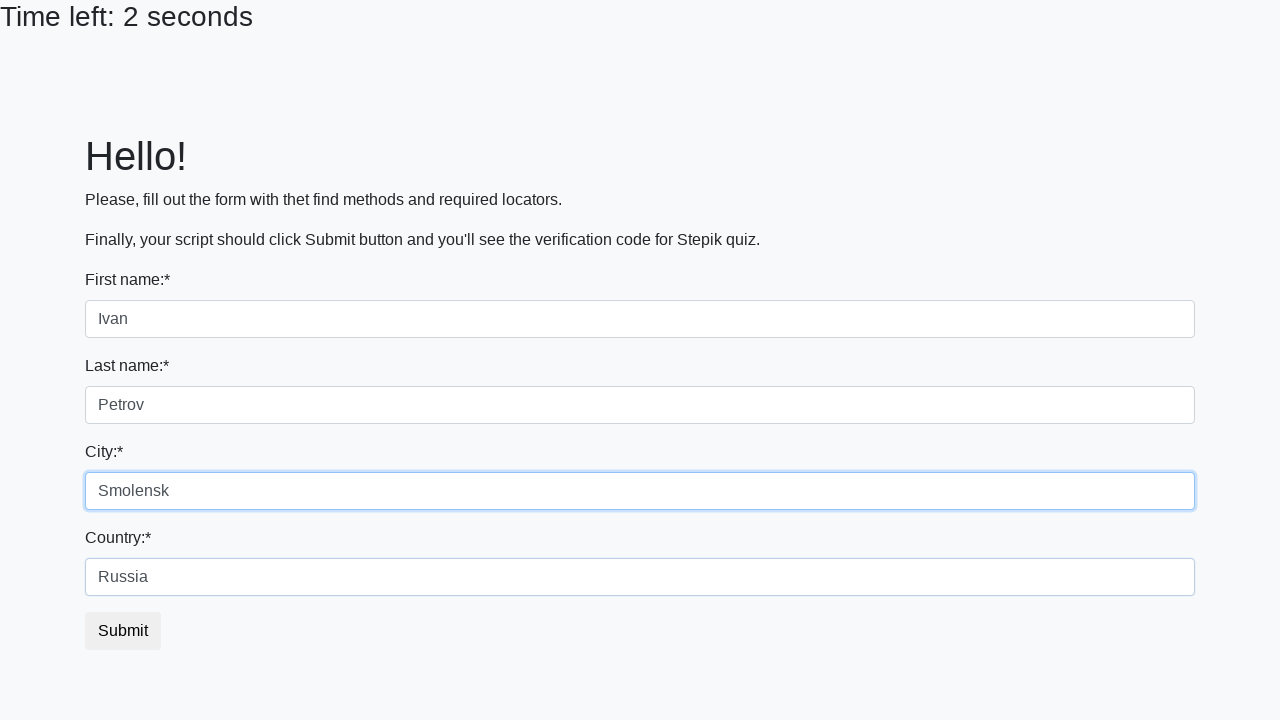

Clicked submit button to complete registration at (123, 631) on xpath=//button[@type='submit']
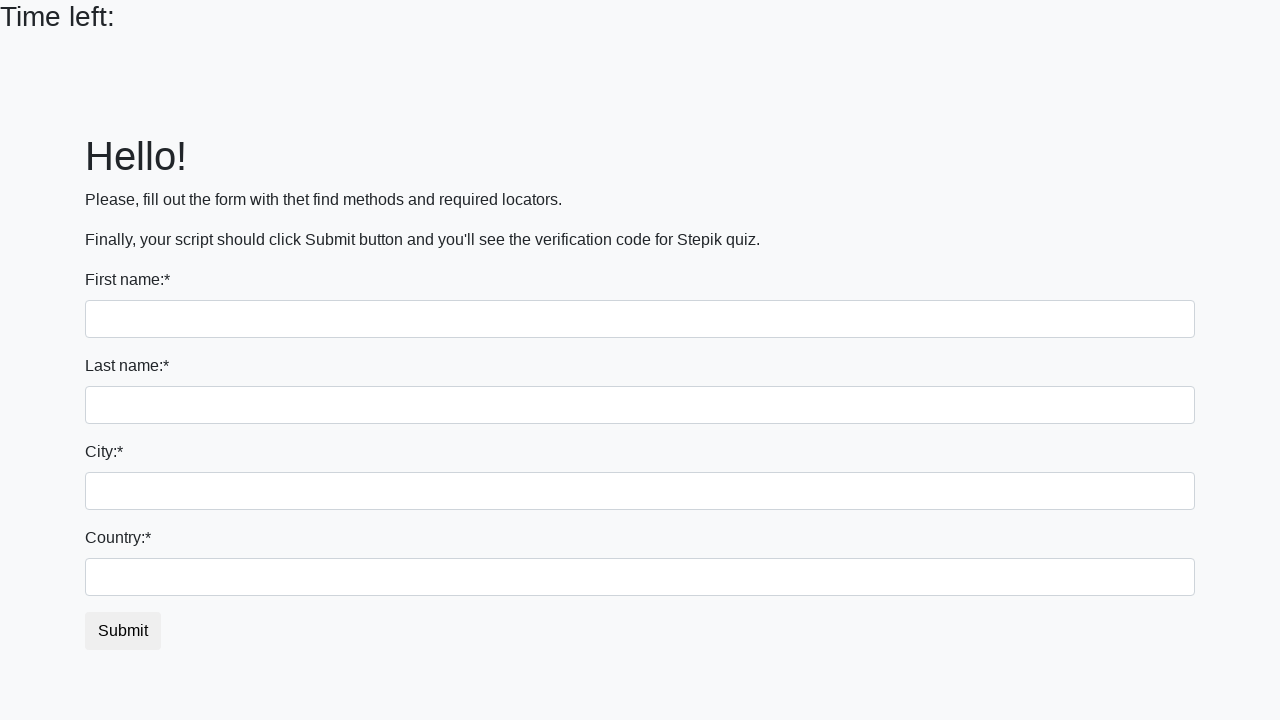

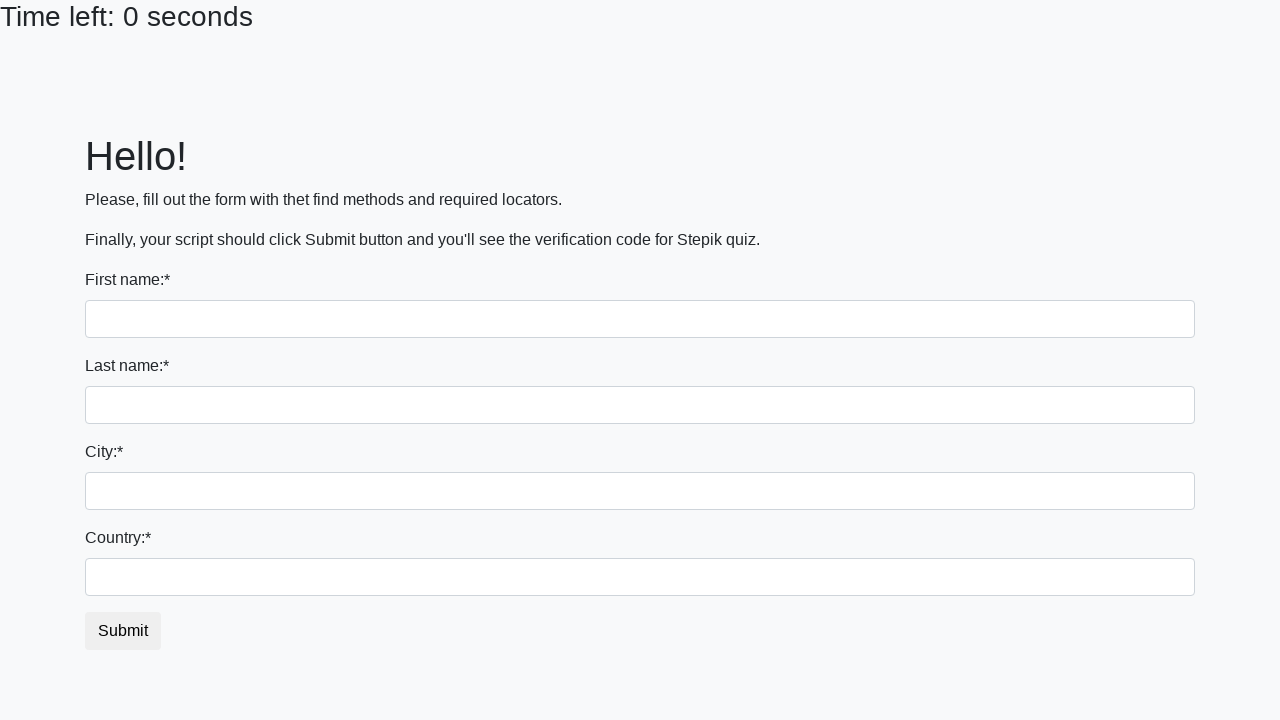